Tests the sign-up form validation by entering invalid email and checking the error message

Starting URL: https://github.com/join?source_repo=ahmedfgad%2FCoinTex

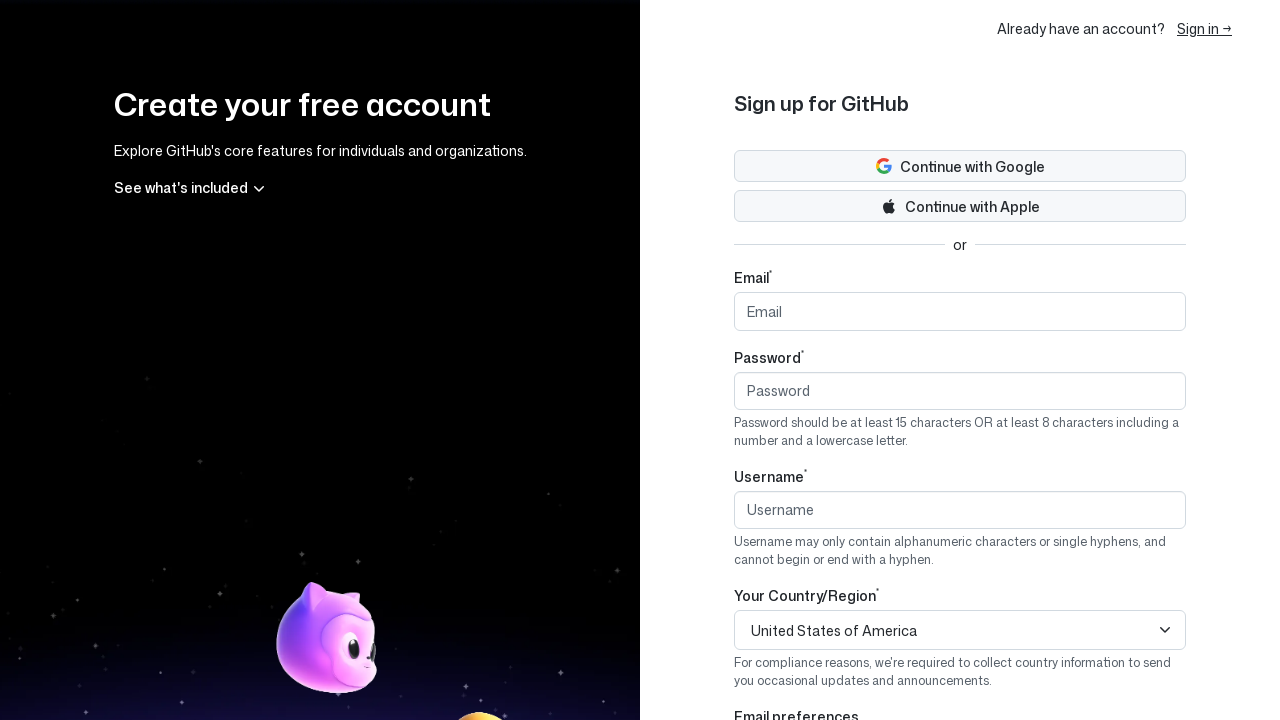

Navigated to GitHub sign-up page
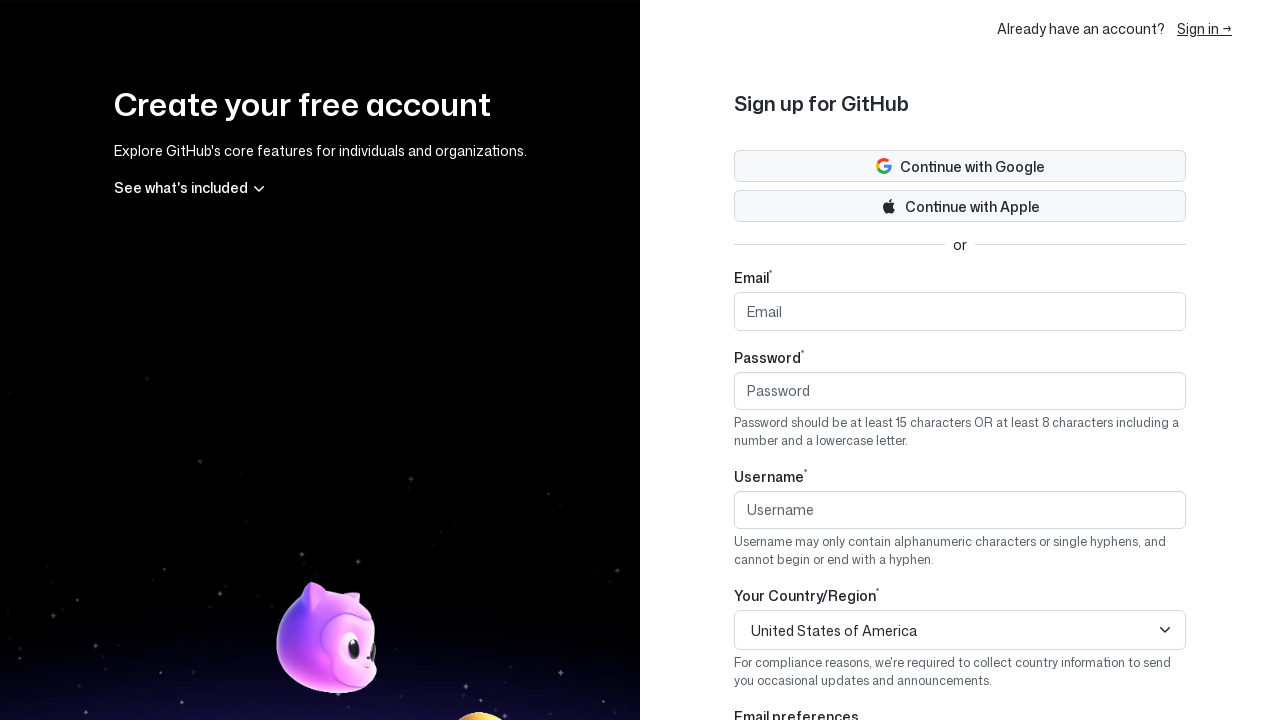

Filled username field with 'testusername456' on input[name='user[login]']
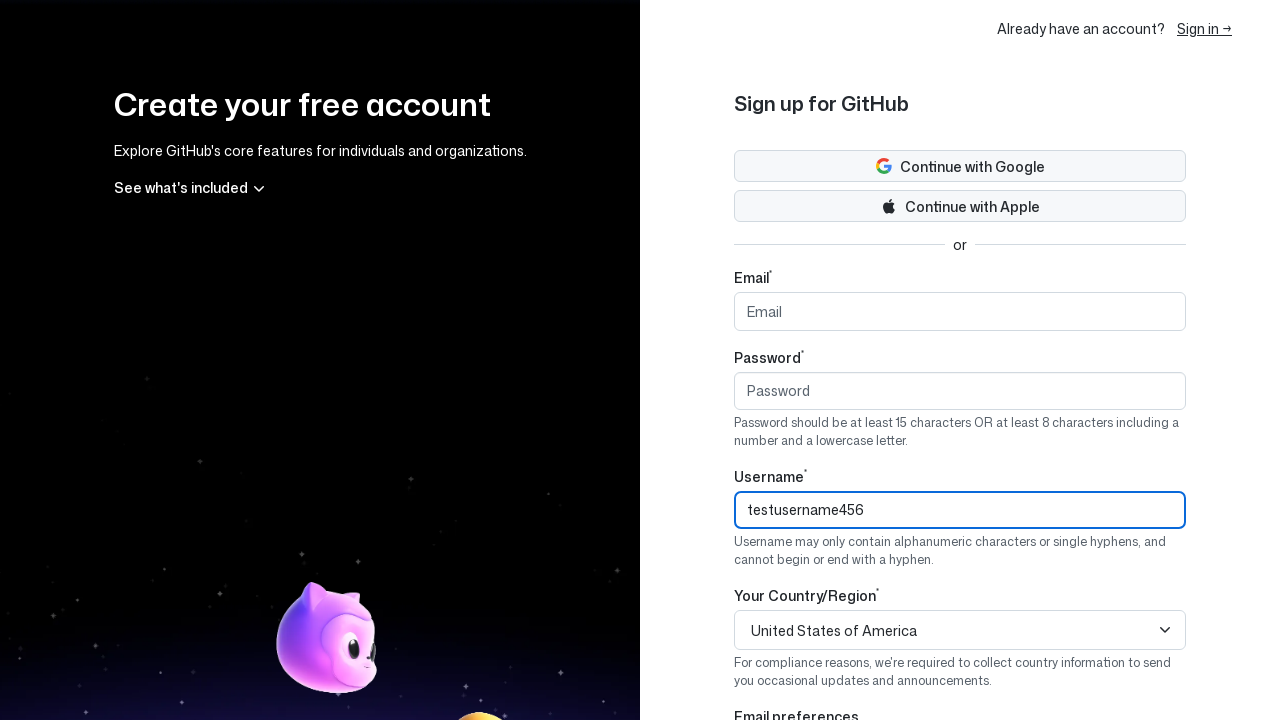

Filled email field with invalid email 'invalidemail' on input[name='user[email]']
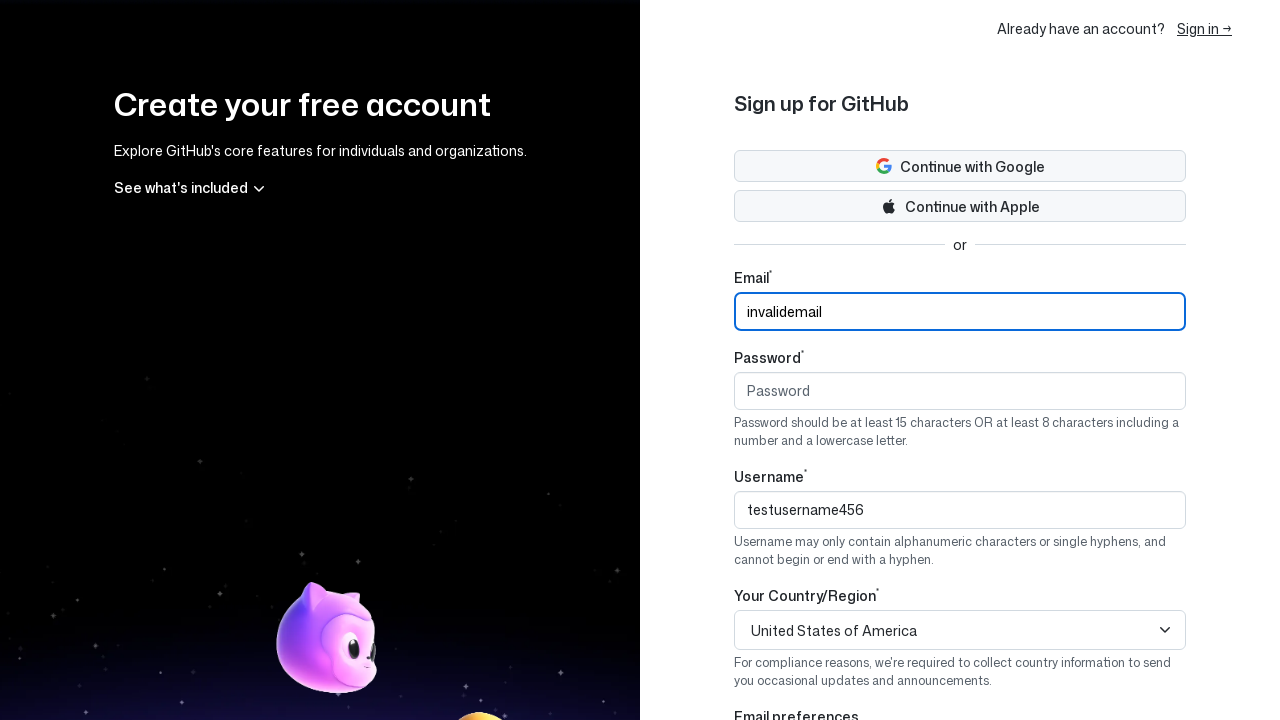

Filled password field with 'testpassword123' on input[name='user[password]']
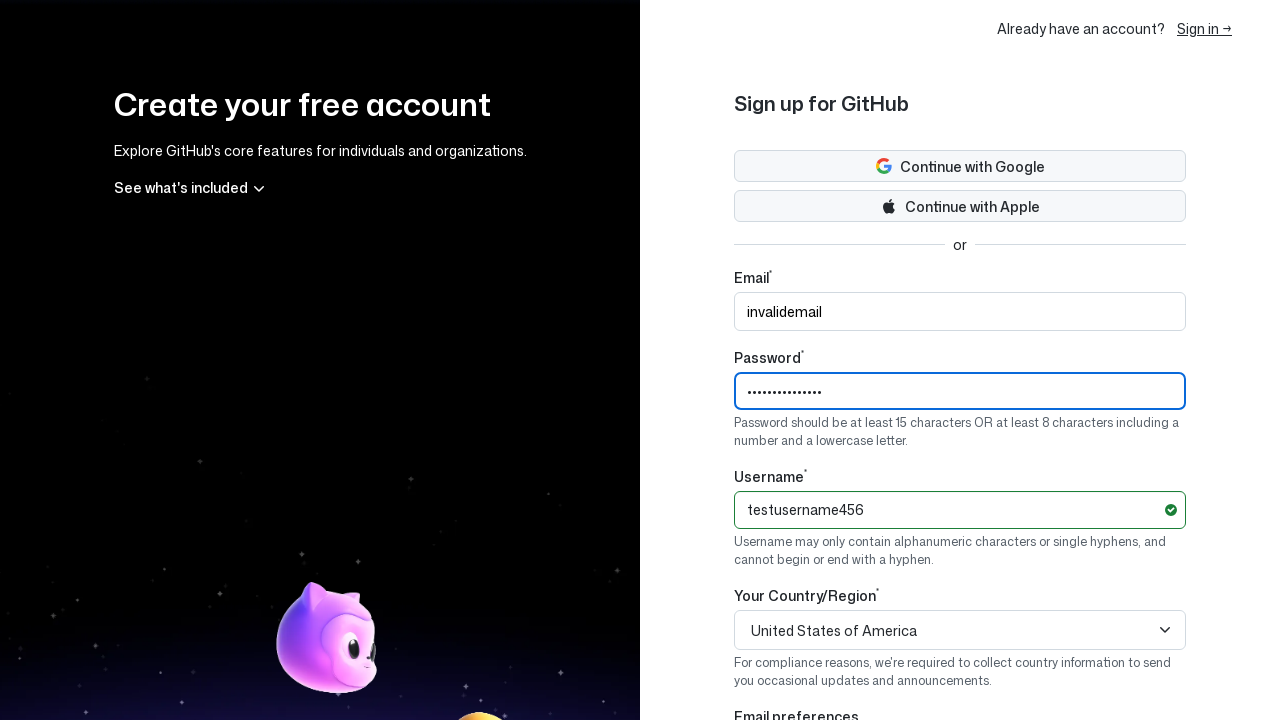

Triggered validation by pressing Tab to move focus away from password field on input[name='user[password]']
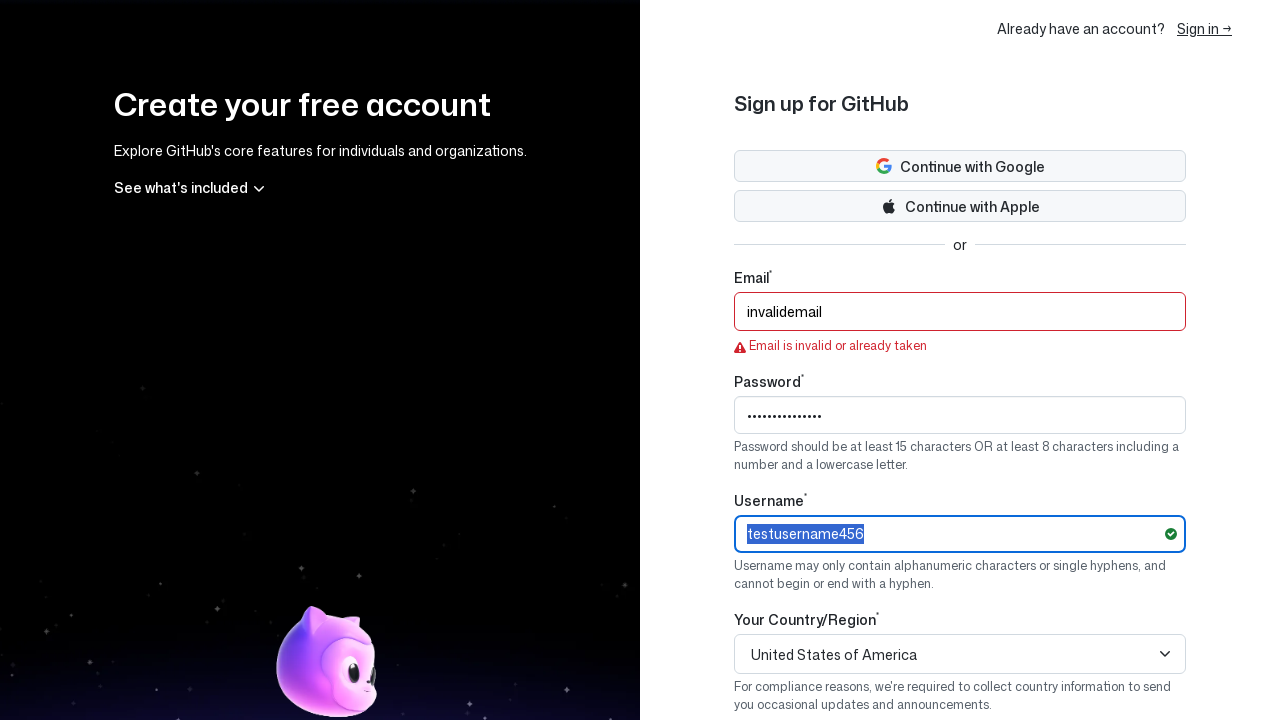

Verified email error message 'Email is invalid or already taken' appeared
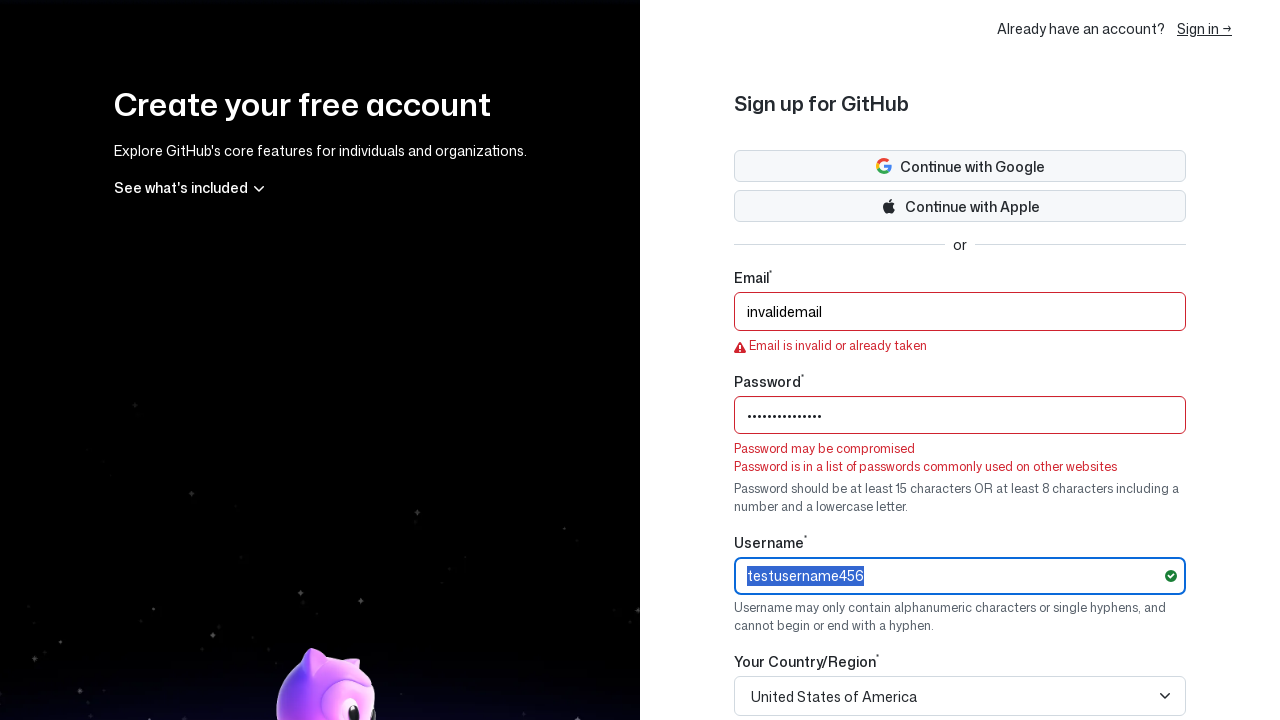

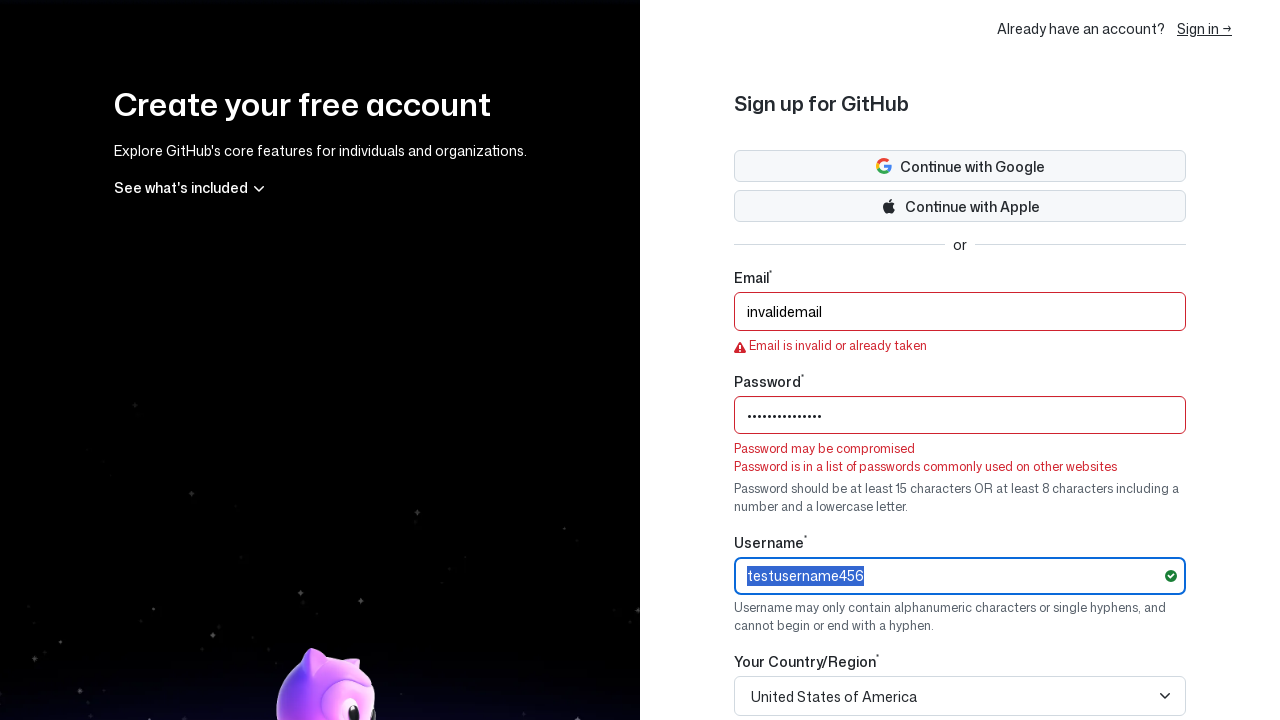